Tests dynamic loading functionality by clicking a start button and waiting for "Hello World!" text to appear on the page

Starting URL: http://the-internet.herokuapp.com/dynamic_loading/2

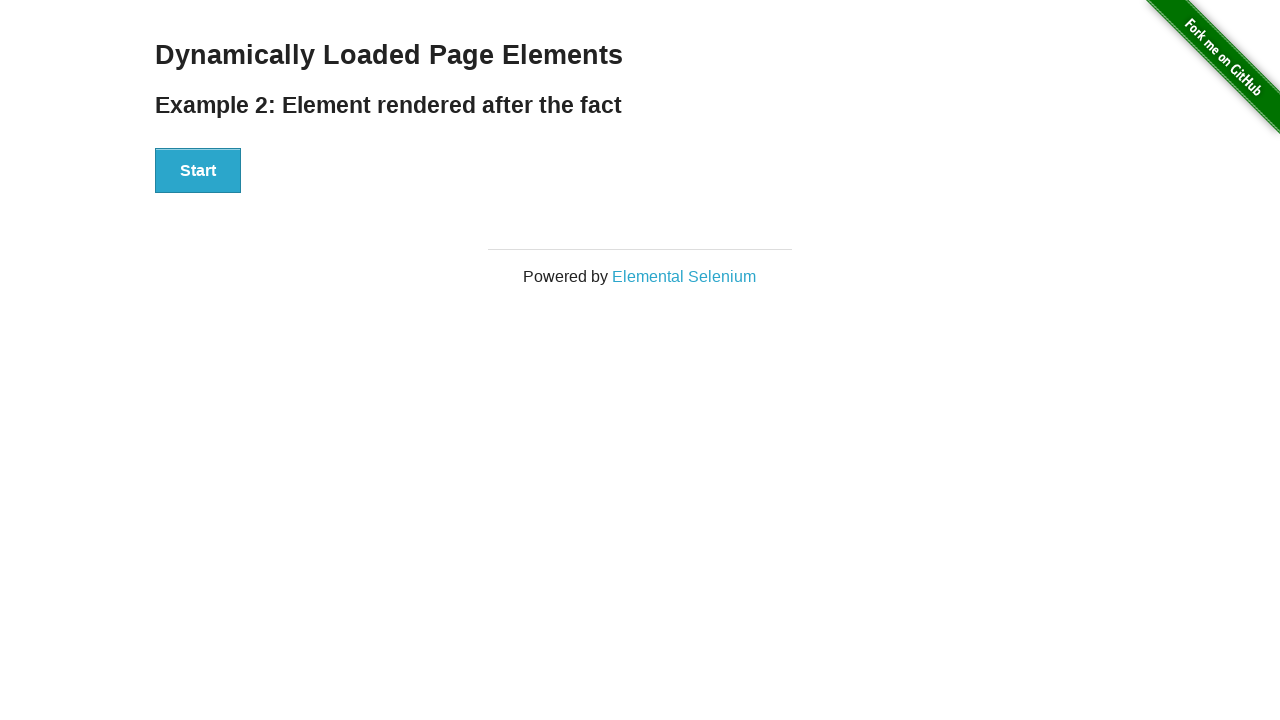

Clicked the start button to initiate dynamic loading at (198, 171) on xpath=//button
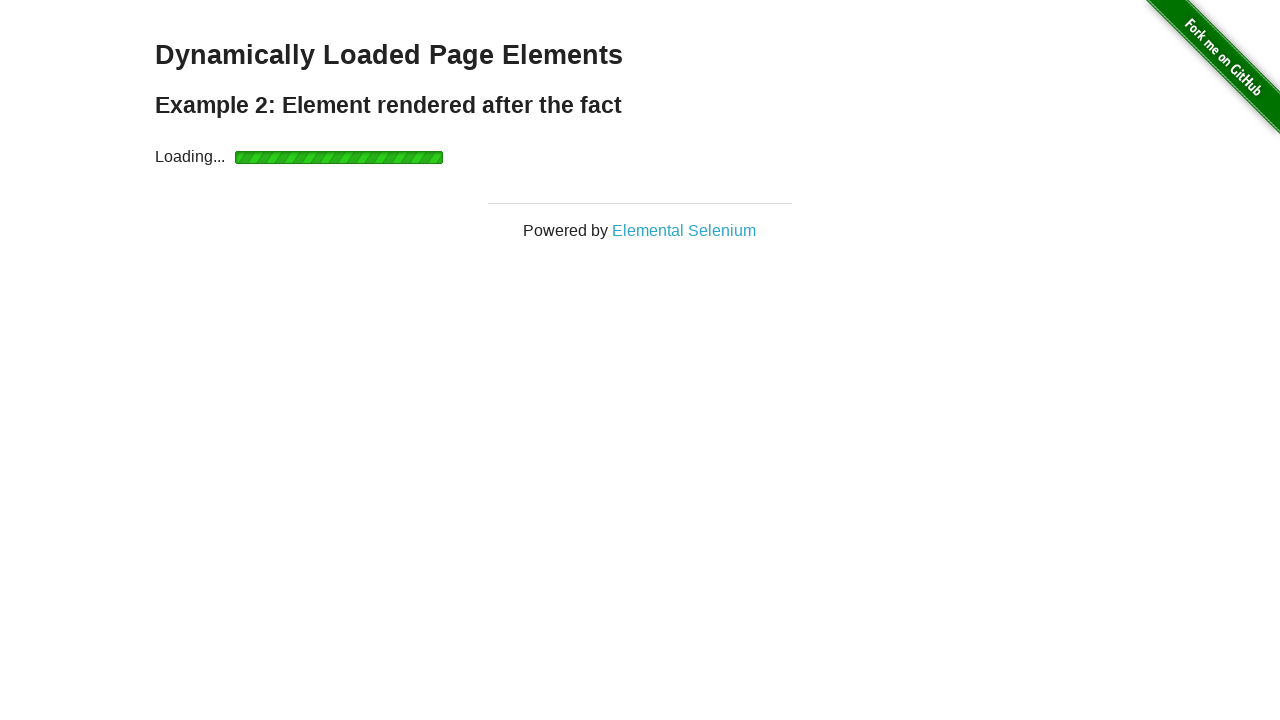

Waited for the finish element to appear on the page
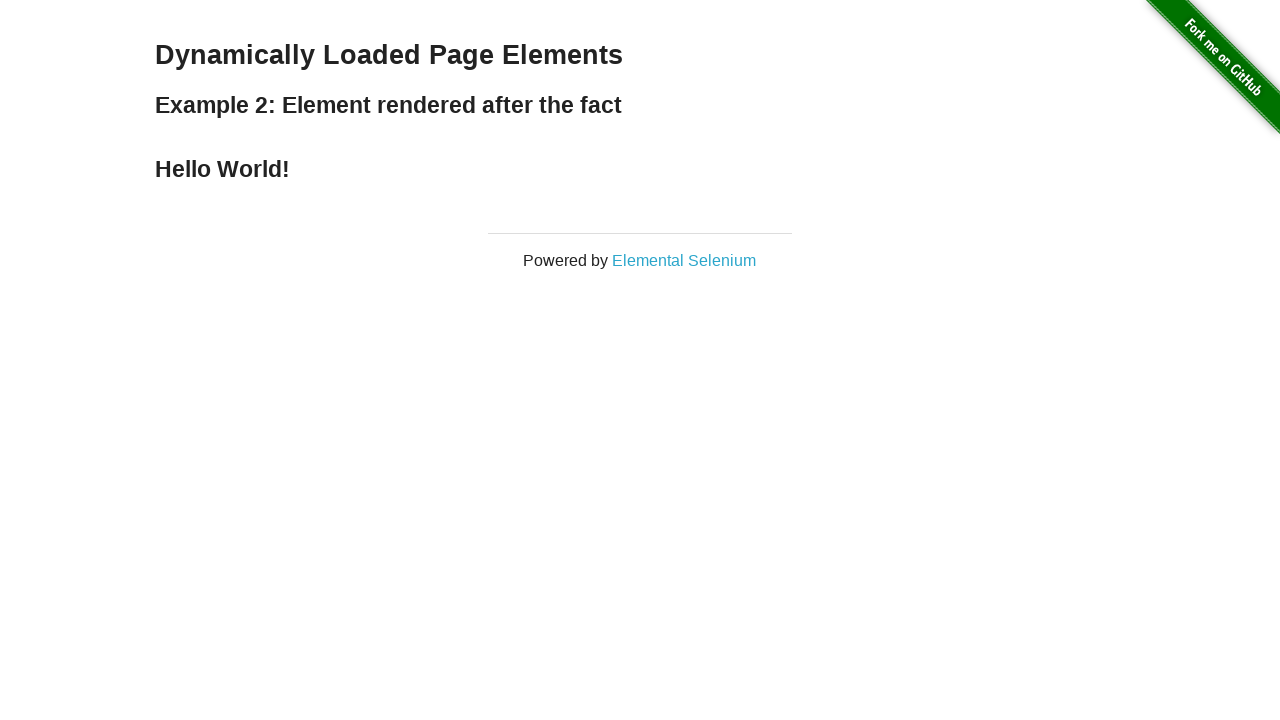

Located the finish element containing the result text
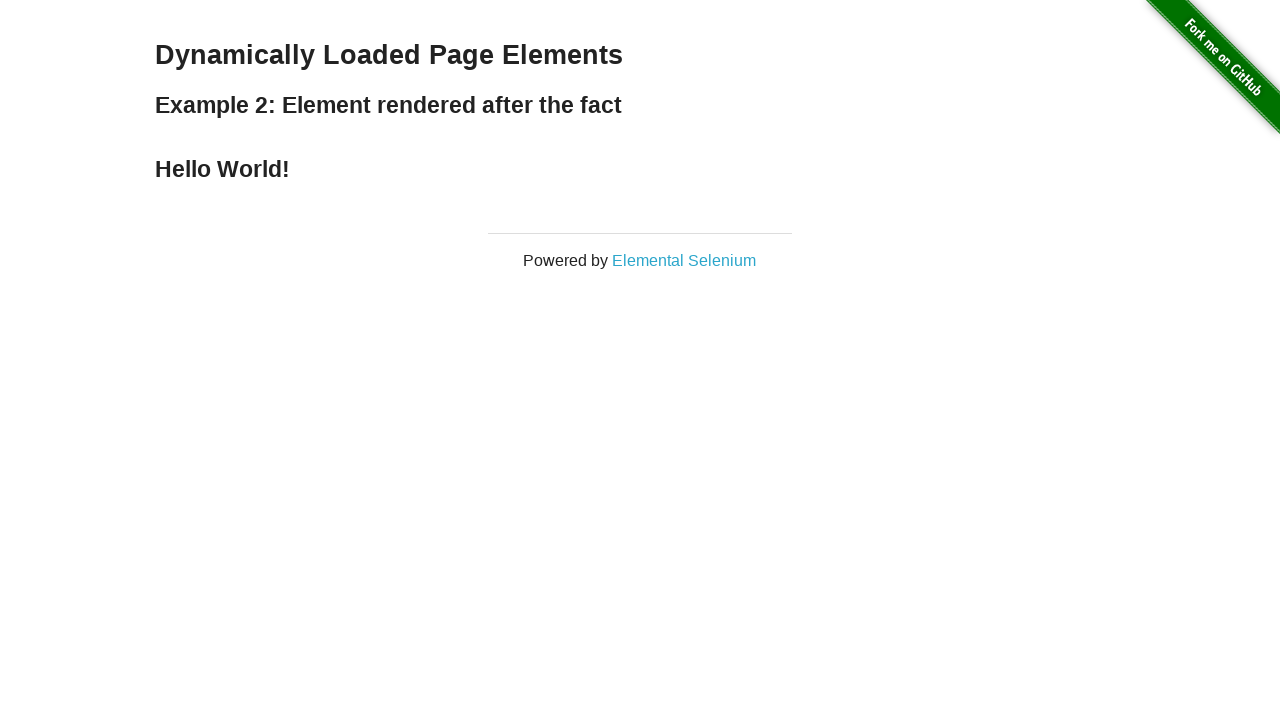

Verified that 'Hello World!' text is present on the page
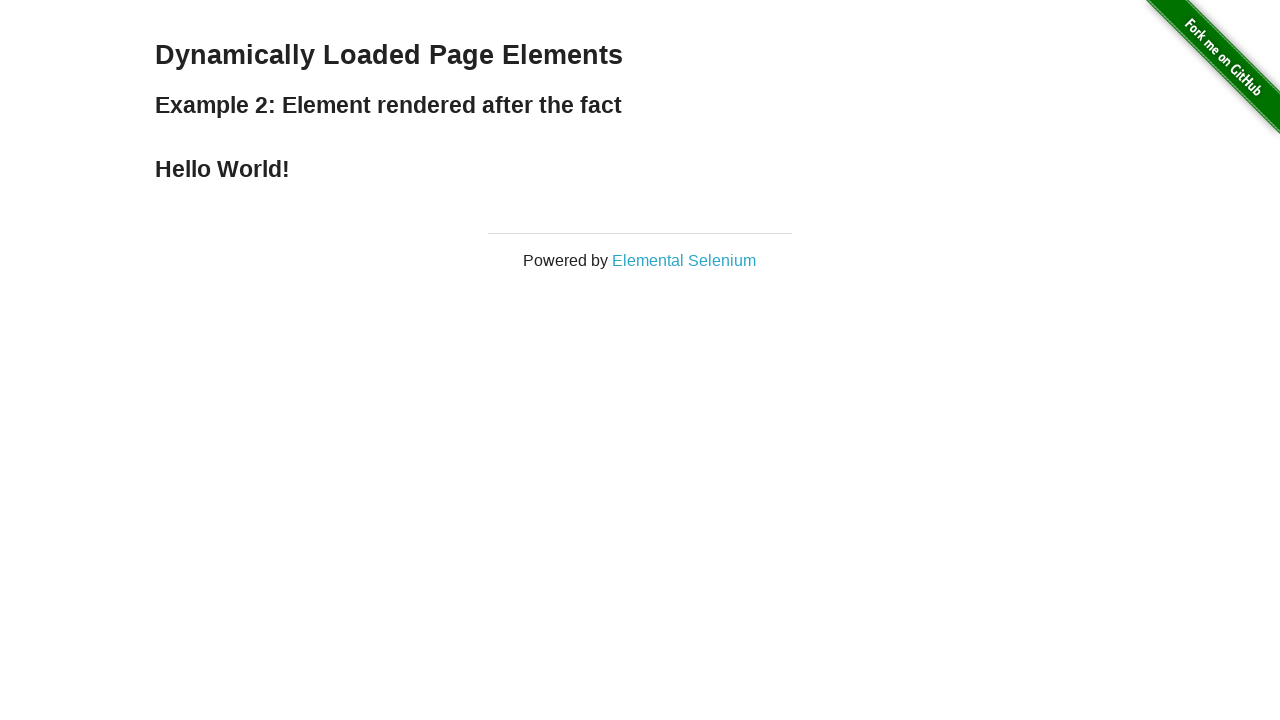

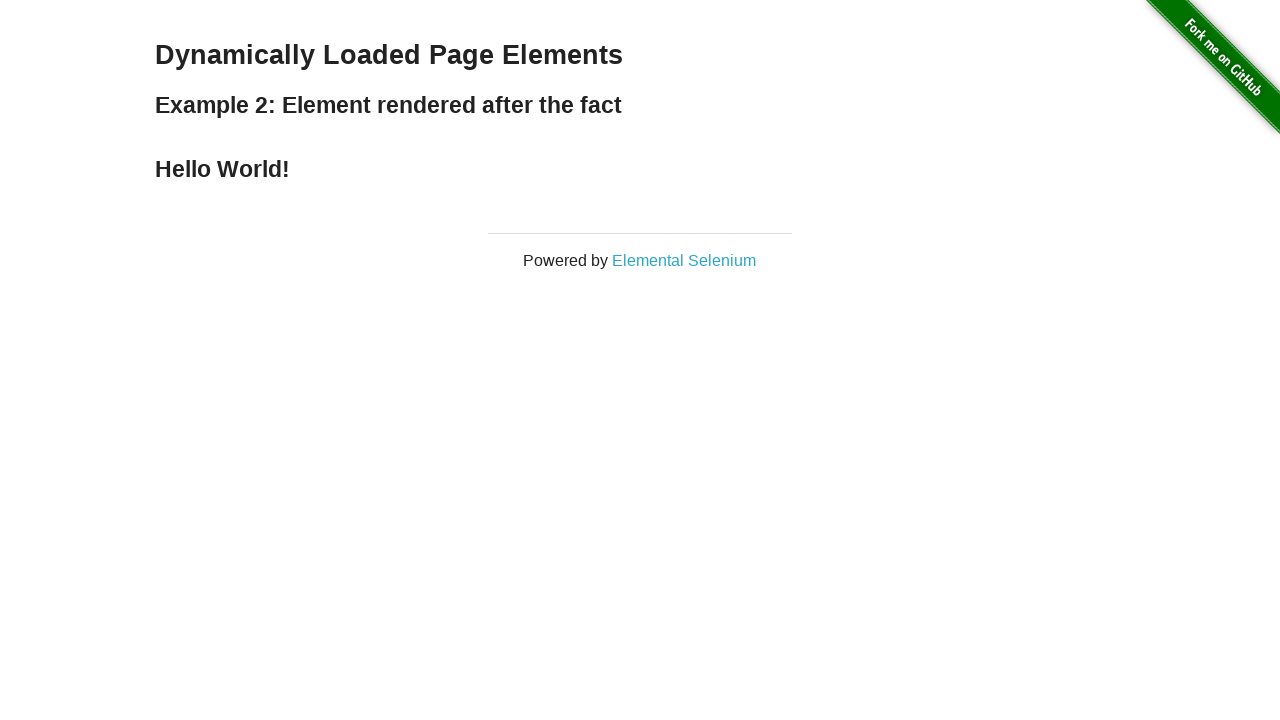